Tests e-commerce cart functionality by finding products (Cucumber and Cauliflower), adding Cucumber to cart, and incrementing quantities using the increment buttons.

Starting URL: https://rahulshettyacademy.com/seleniumPractise/

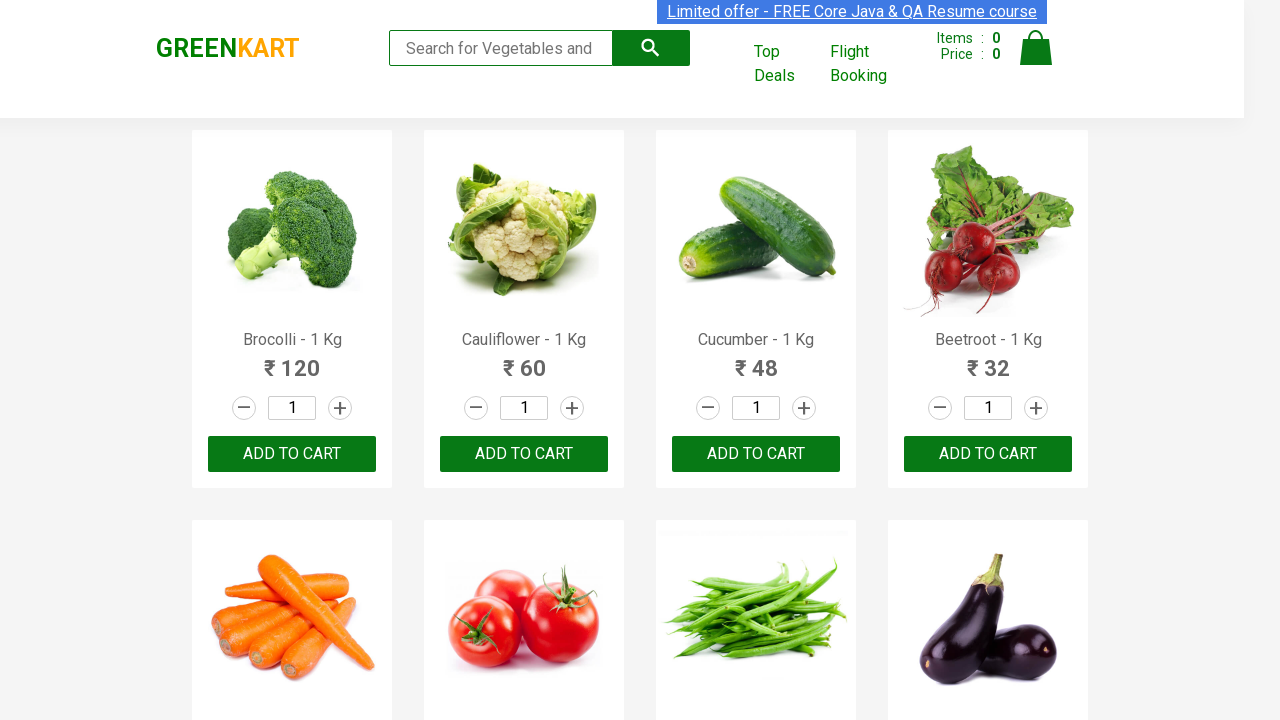

Waited for products to load on the page
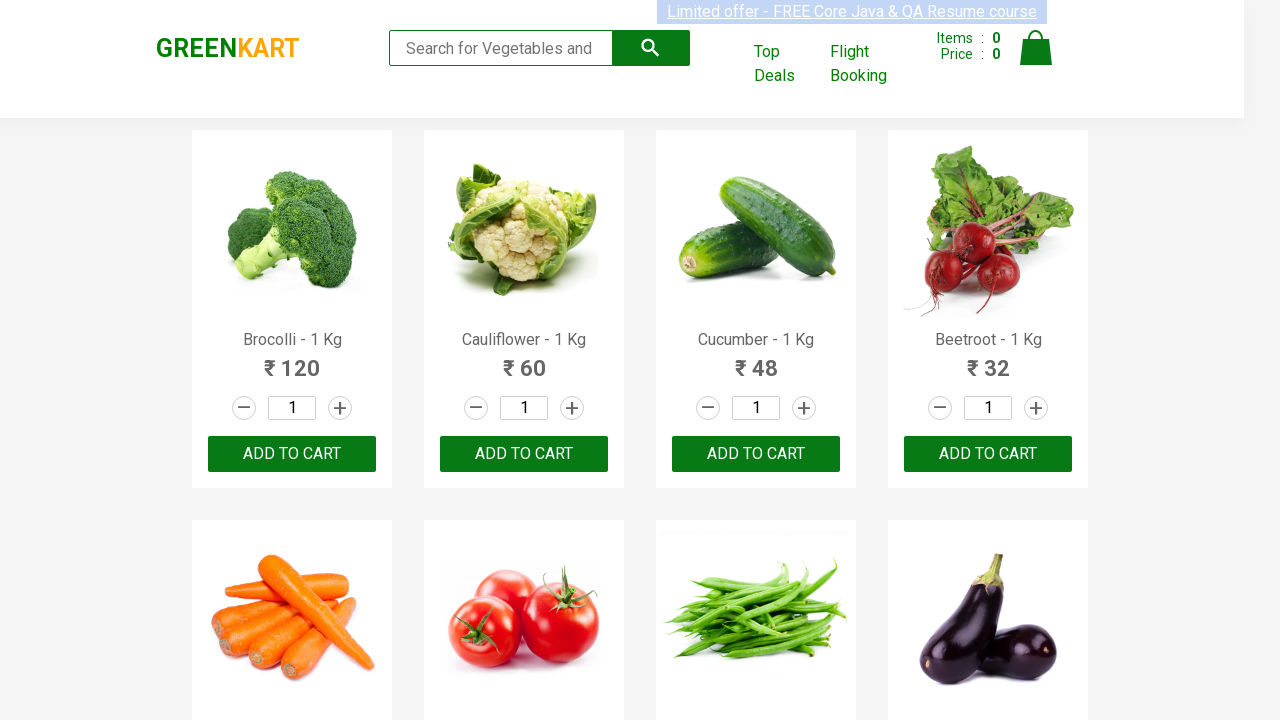

Located all product elements on the page
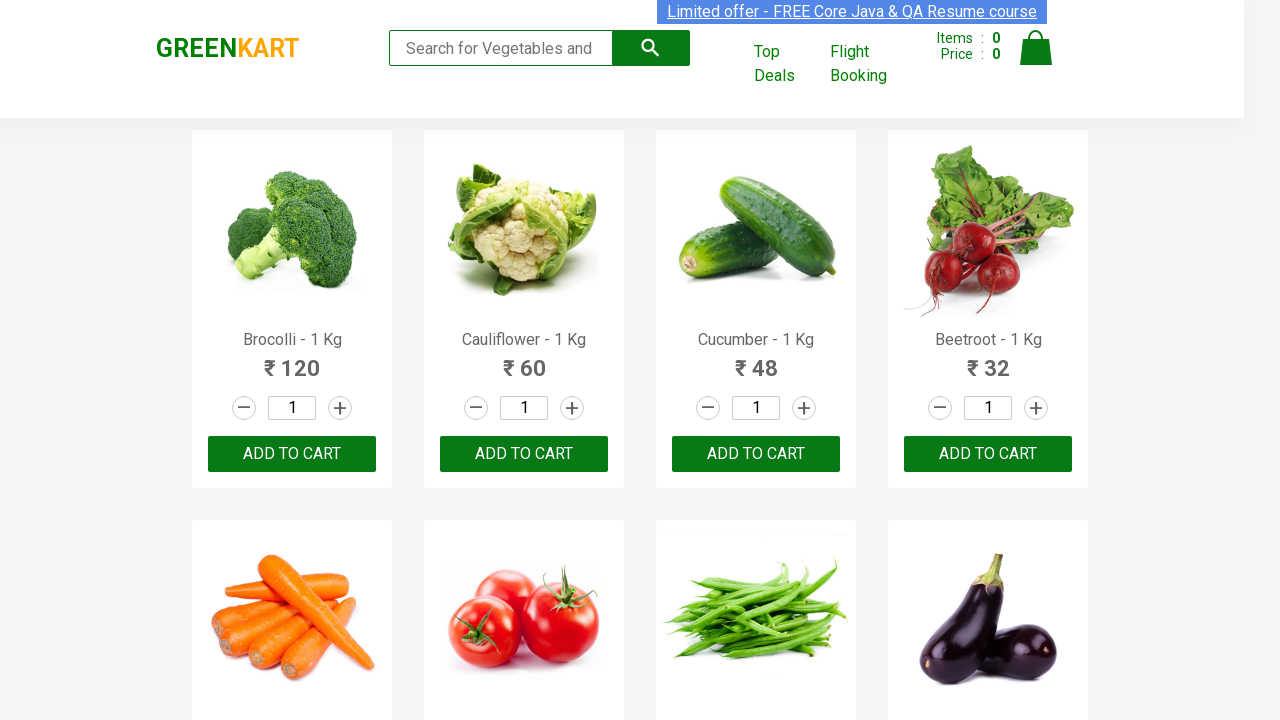

Found Cucumber product and clicked ADD TO CART button at (756, 454) on xpath=//button[text()='ADD TO CART'] >> nth=2
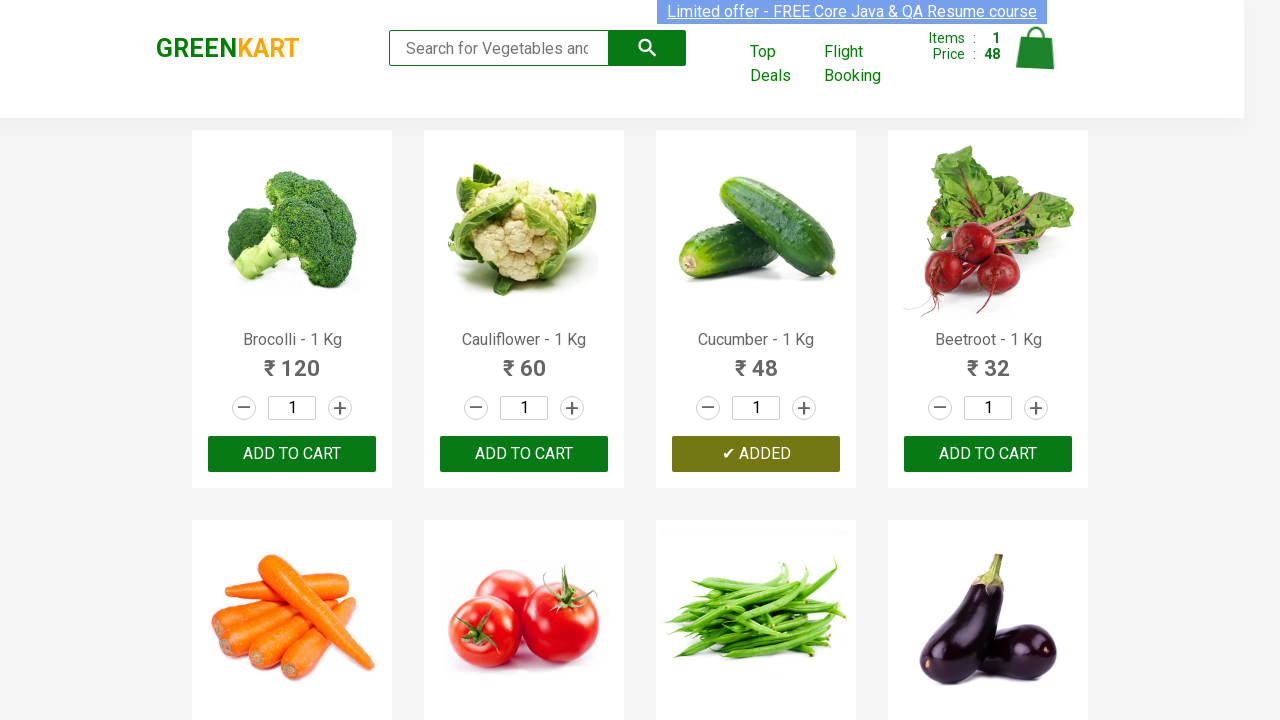

Clicked increment button for first item in cart at (340, 408) on a.increment >> nth=0
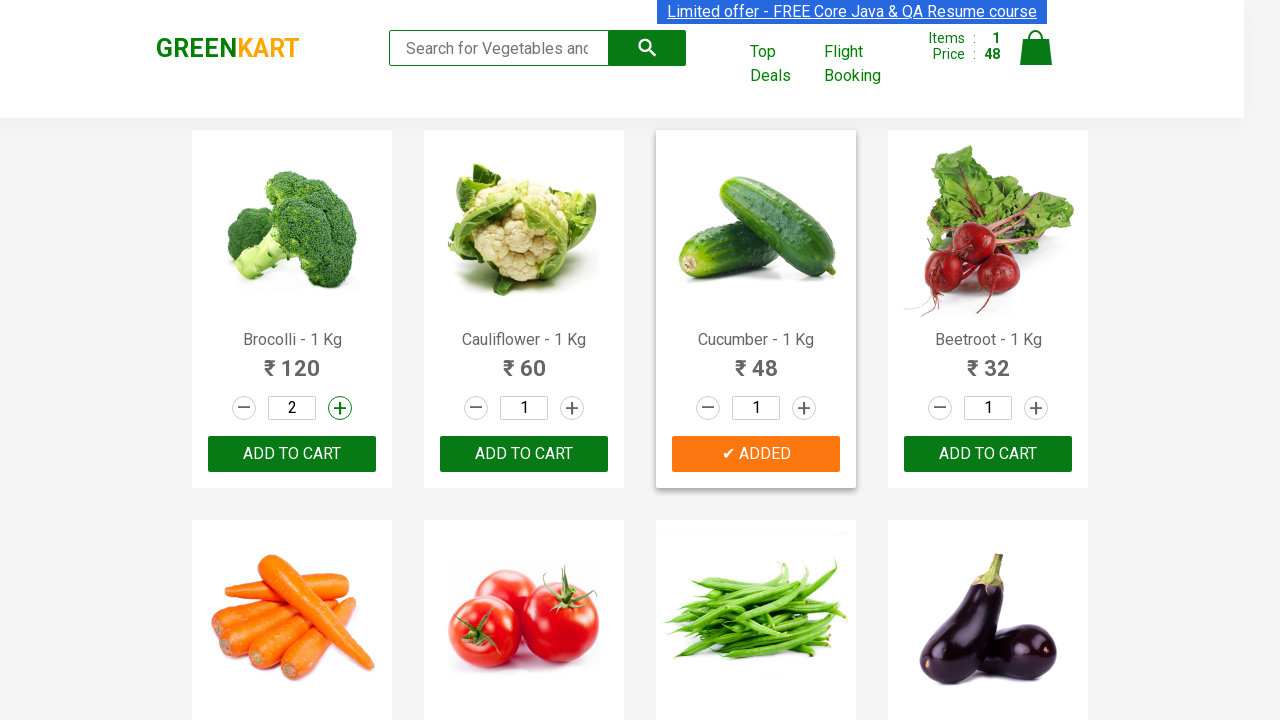

Clicked increment button for second item in cart at (572, 408) on a.increment >> nth=1
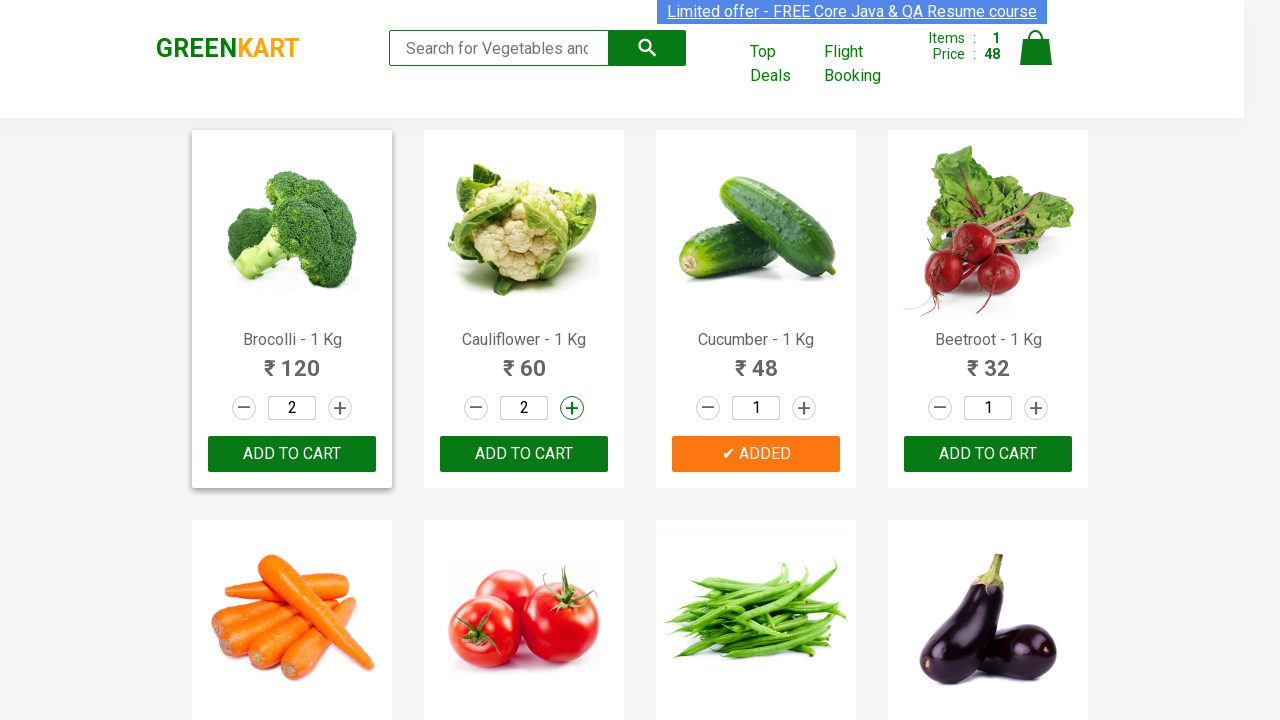

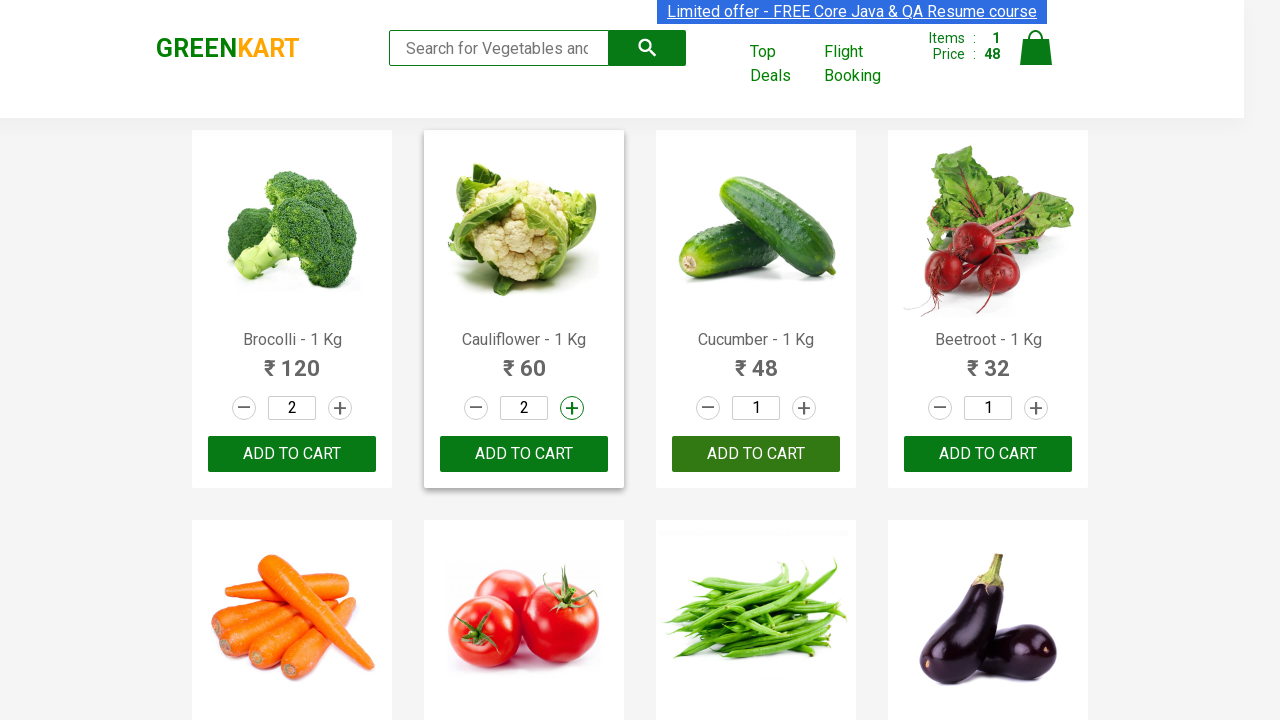